Tests switching back to default content from an iframe by navigating to the TinyMCE page and verifying the page heading text

Starting URL: http://the-internet.herokuapp.com/tinymce

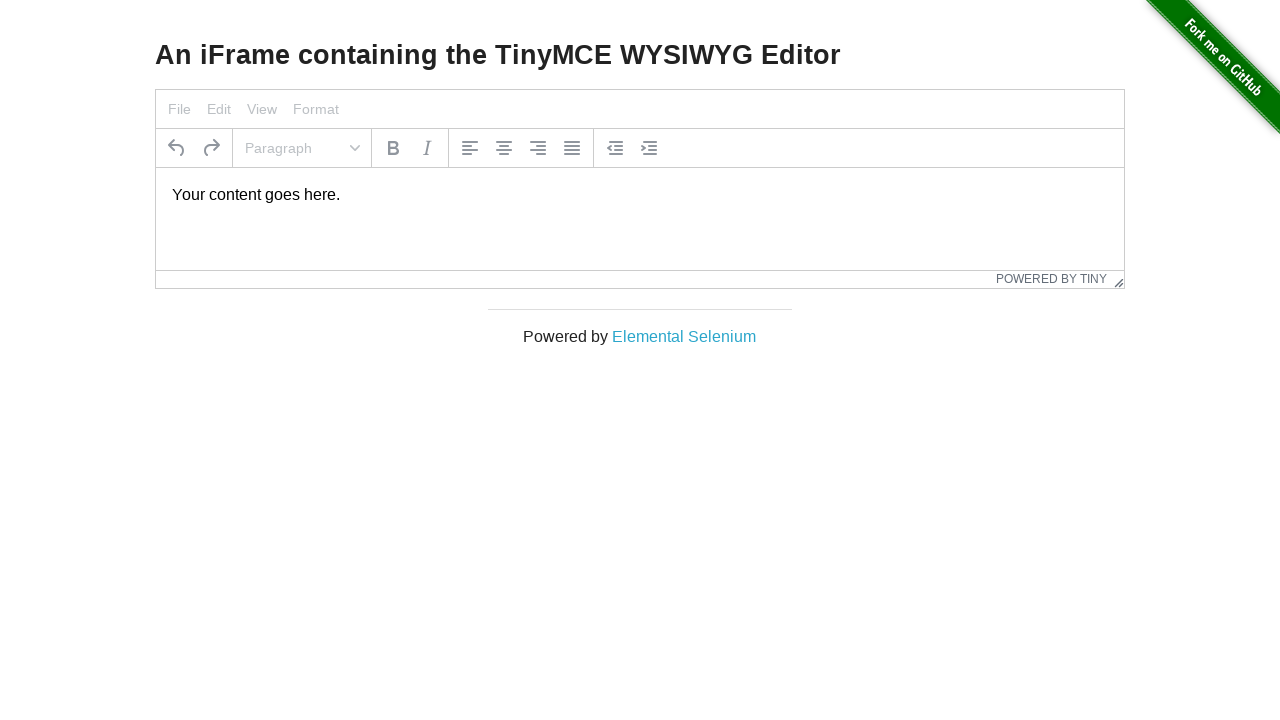

Navigated to TinyMCE page
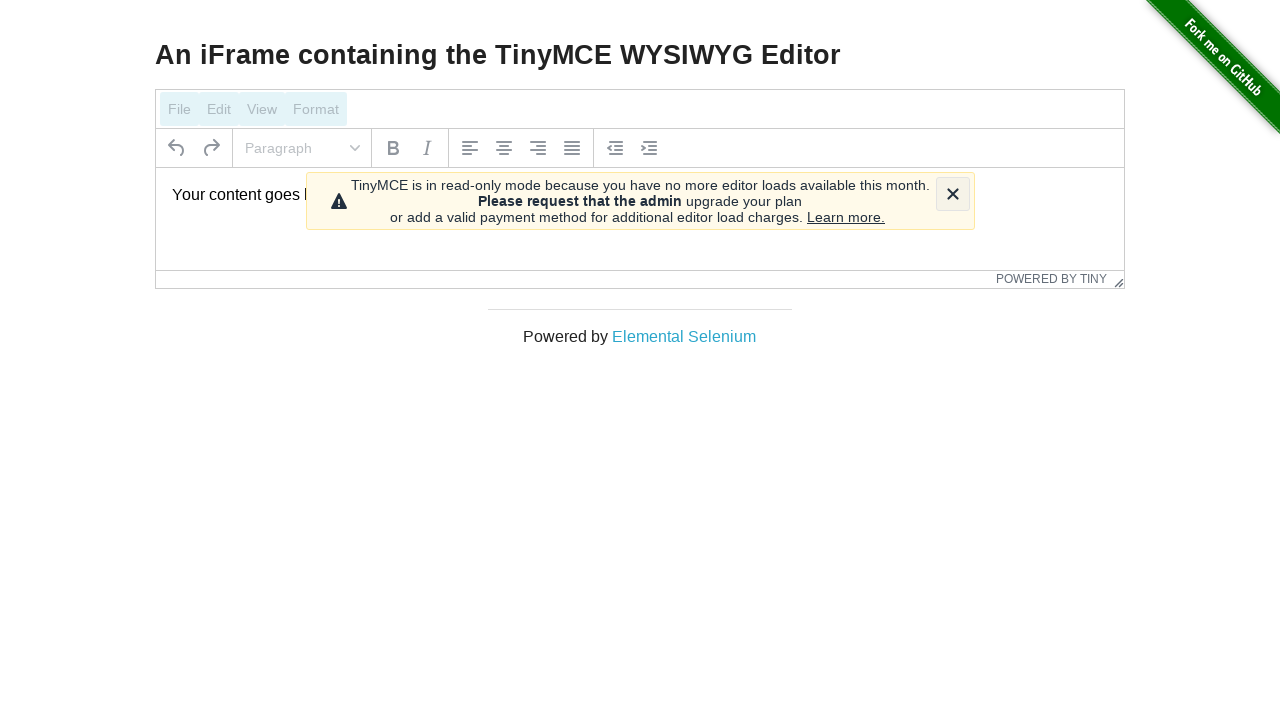

Page heading loaded
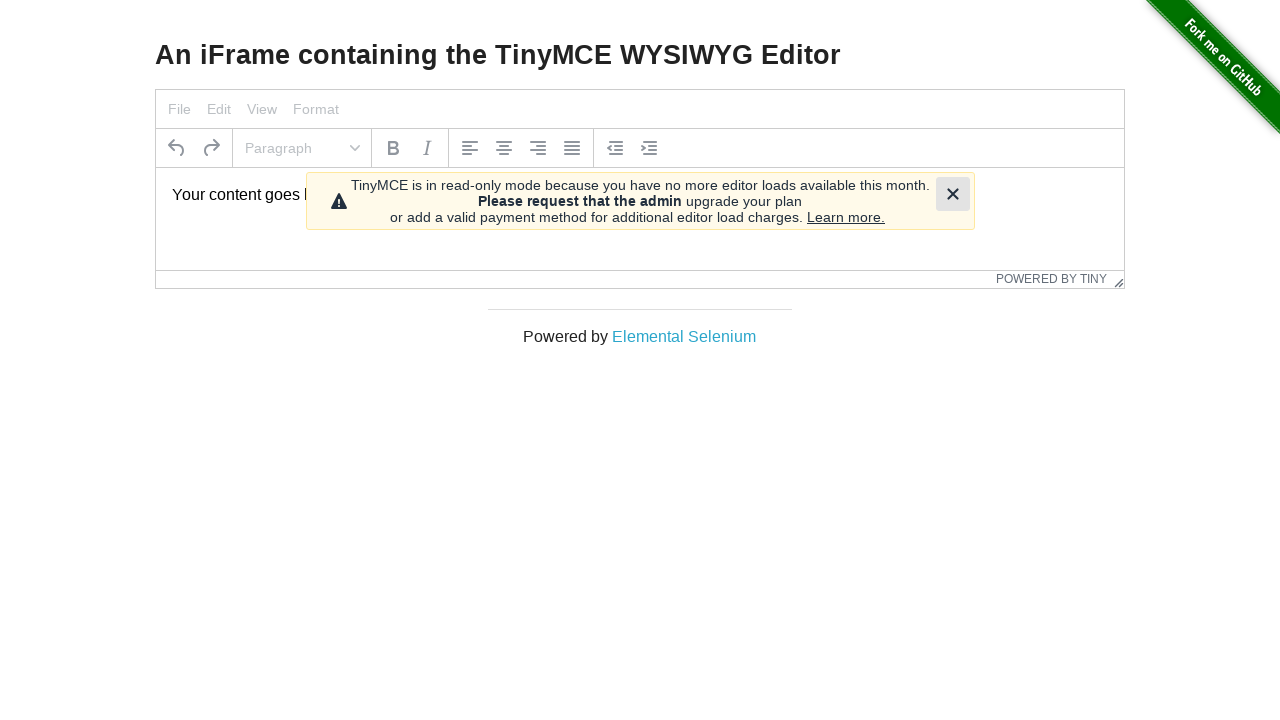

Retrieved heading text from default content
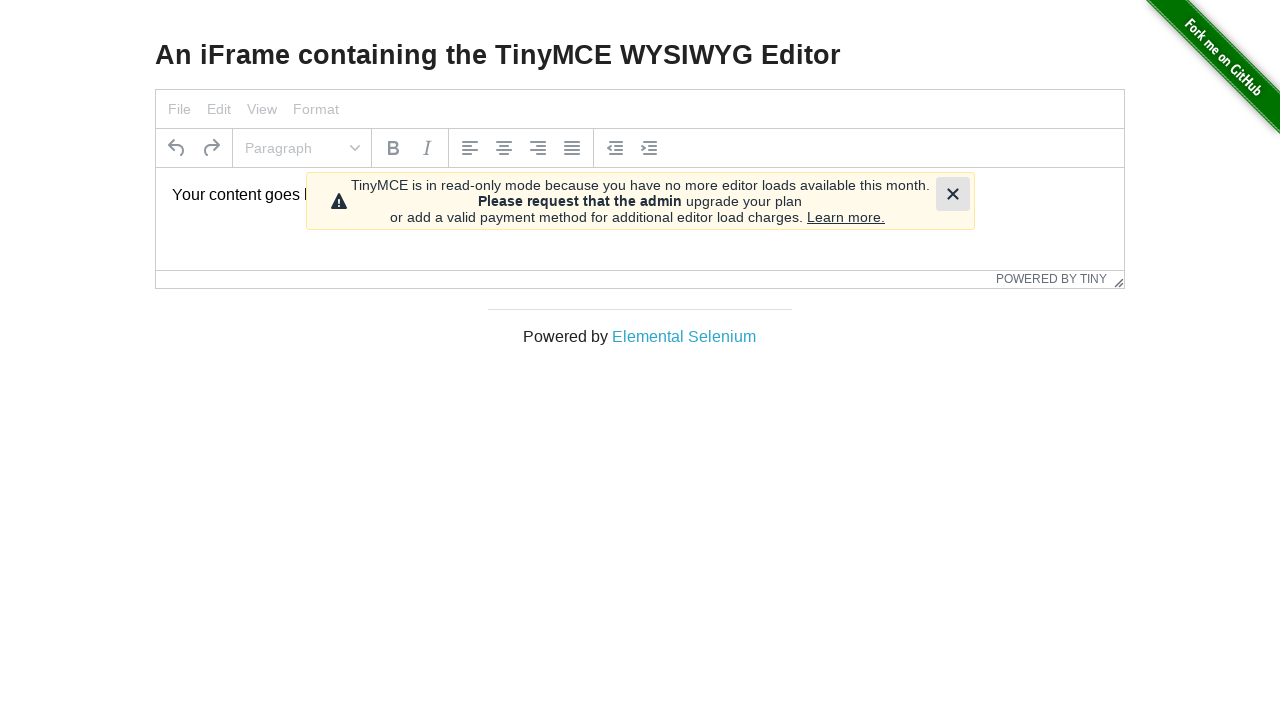

Verified heading text matches expected value: 'An iFrame containing the TinyMCE WYSIWYG Editor'
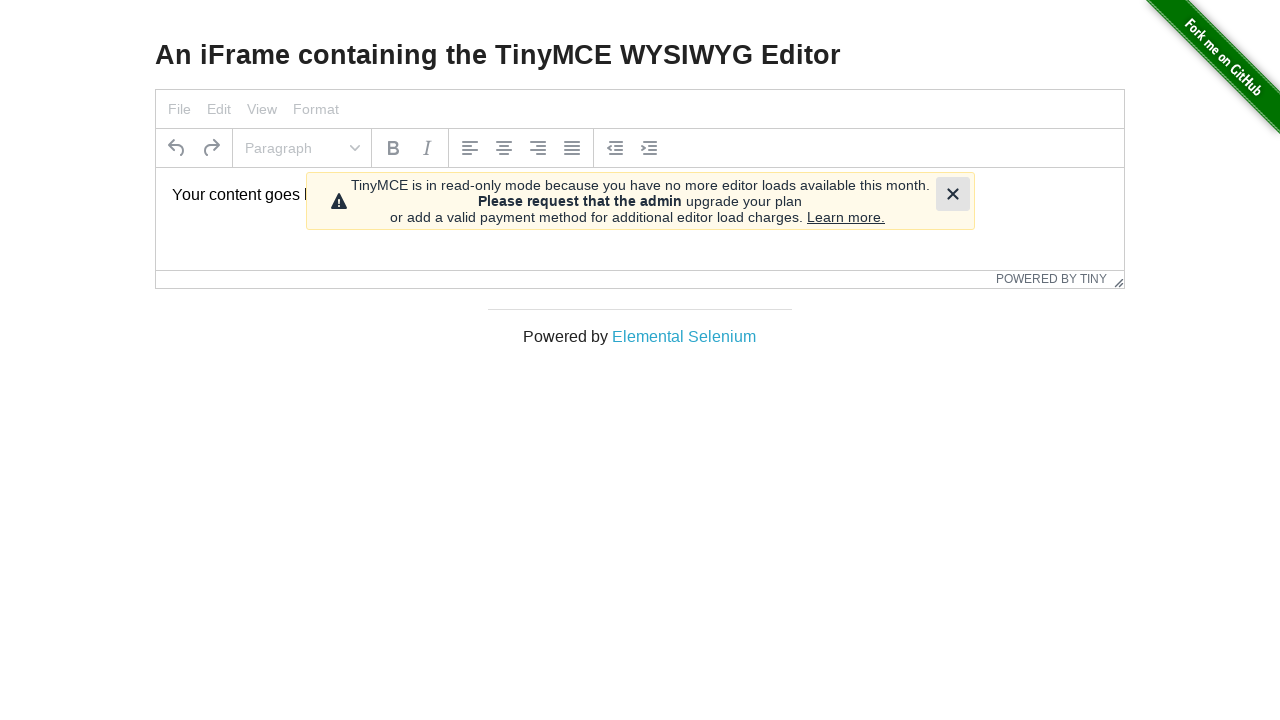

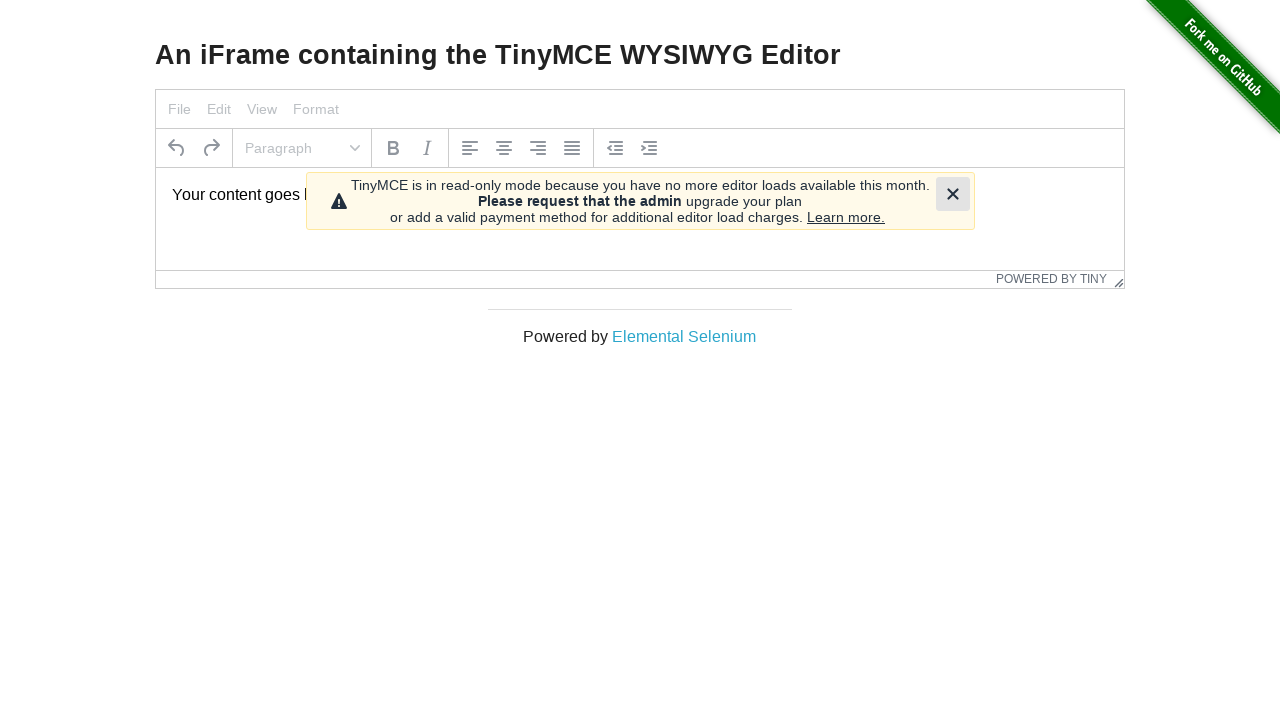